Navigates to a Vietnamese Catholic music website and locates an element by its text content to verify page content is displayed

Starting URL: https://thanhcaviet.net/

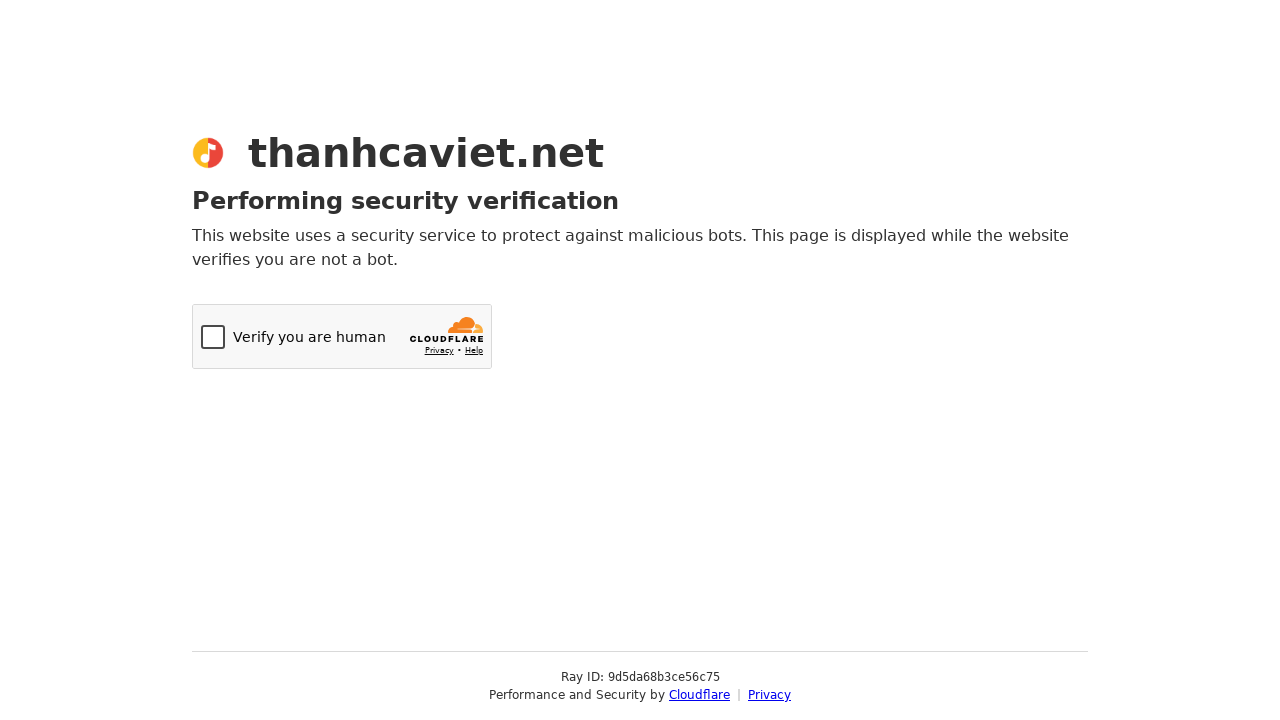

Navigated to Vietnamese Catholic music website https://thanhcaviet.net/
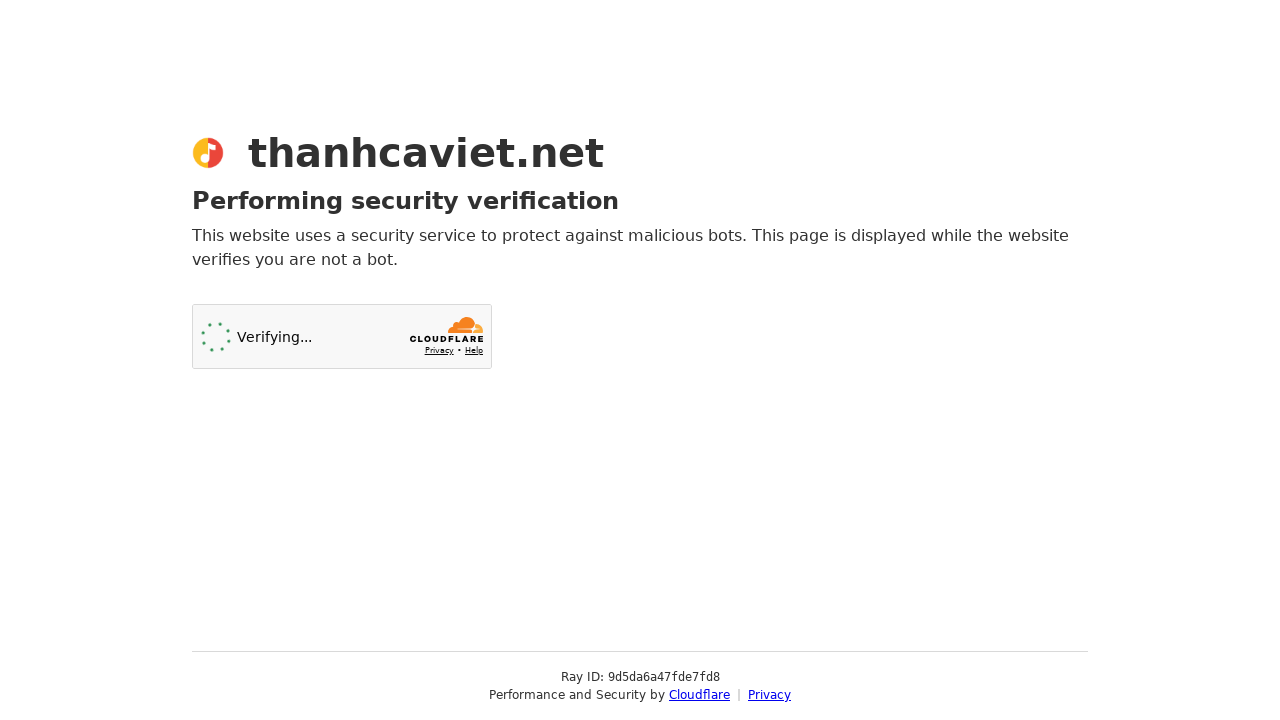

Located element with text 'Các bài hát mới cập nhật:'
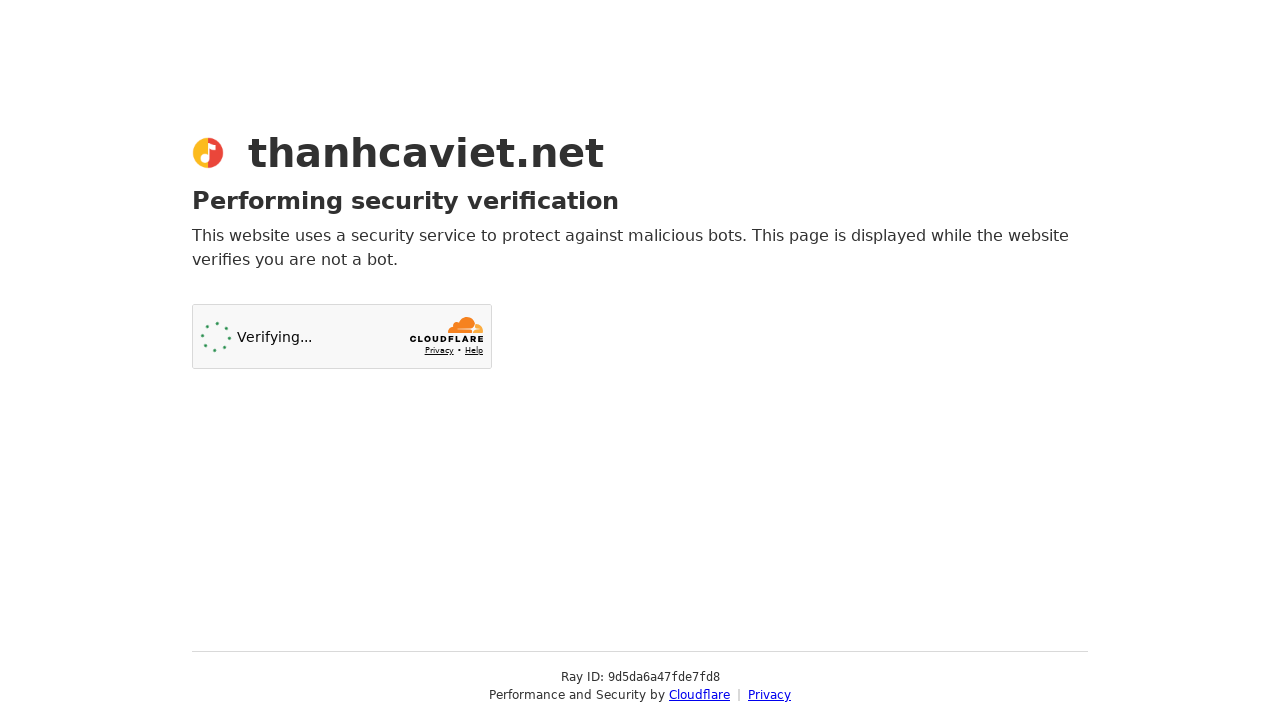

Highlighted the 'Các bài hát mới cập nhật:' element to verify page content is displayed
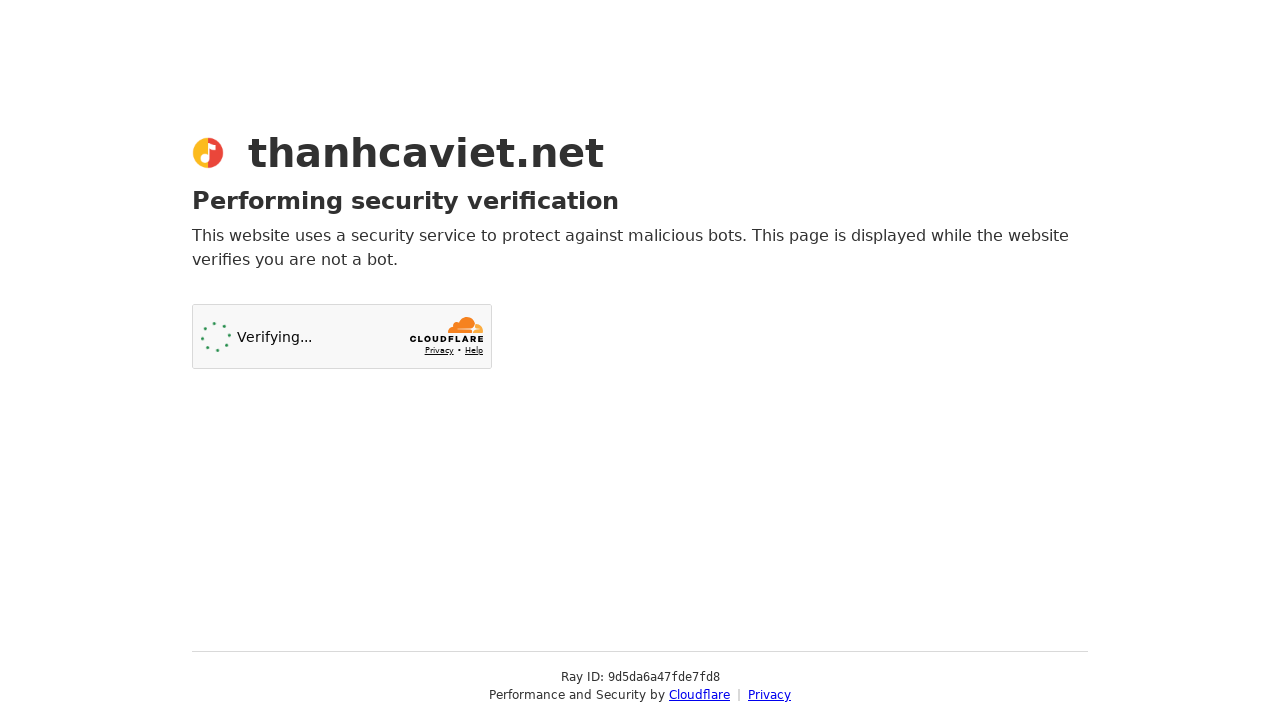

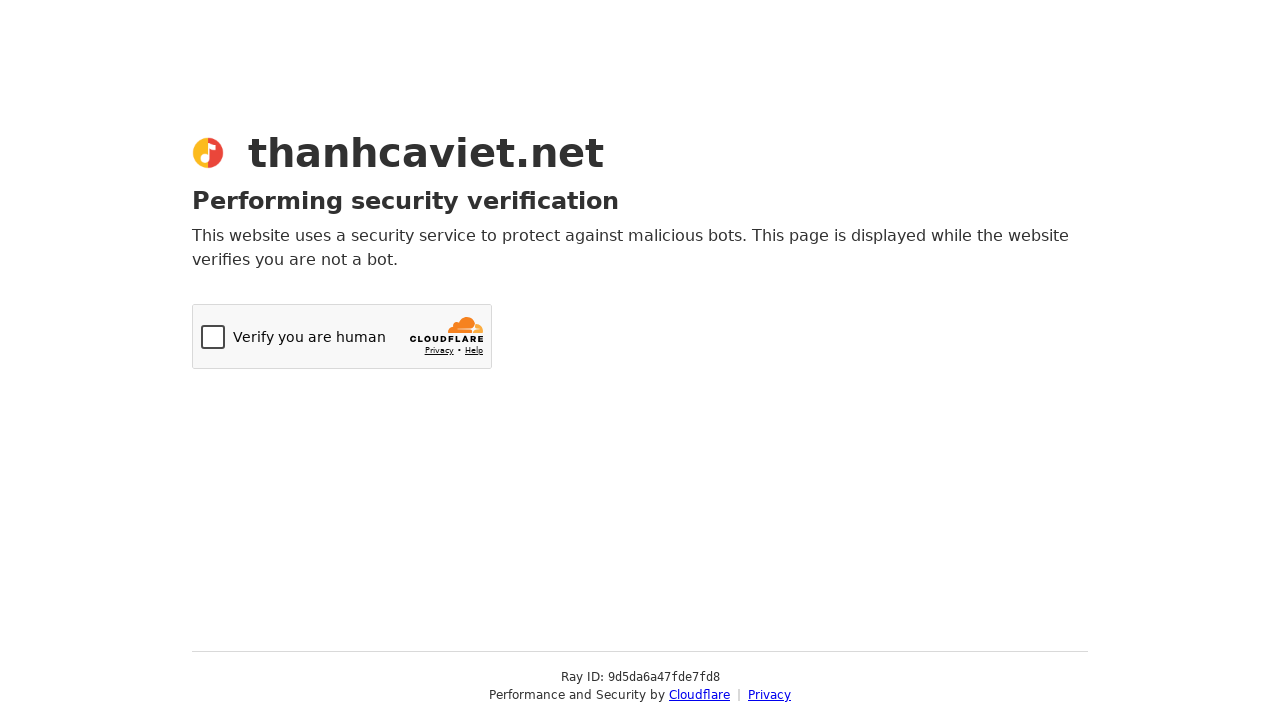